Tests link navigation by opening footer column links in new tabs and switching between them

Starting URL: https://rahulshettyacademy.com/AutomationPractice/

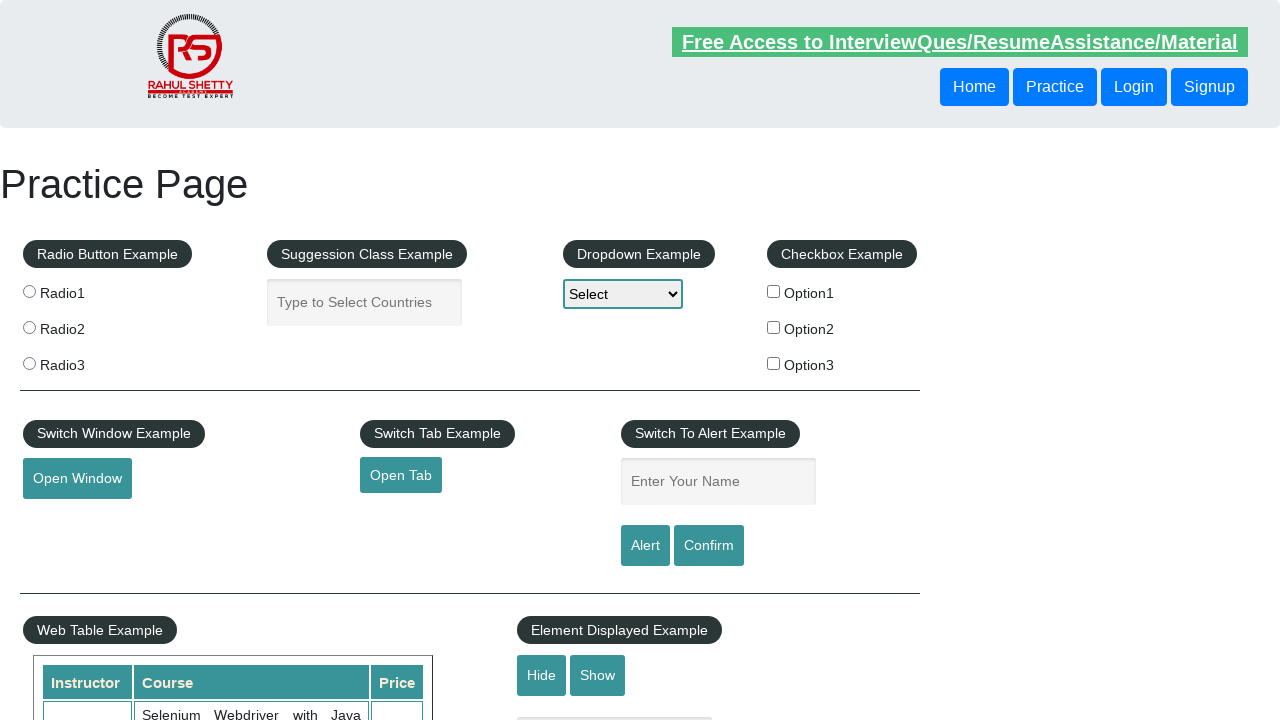

Located all links on the page
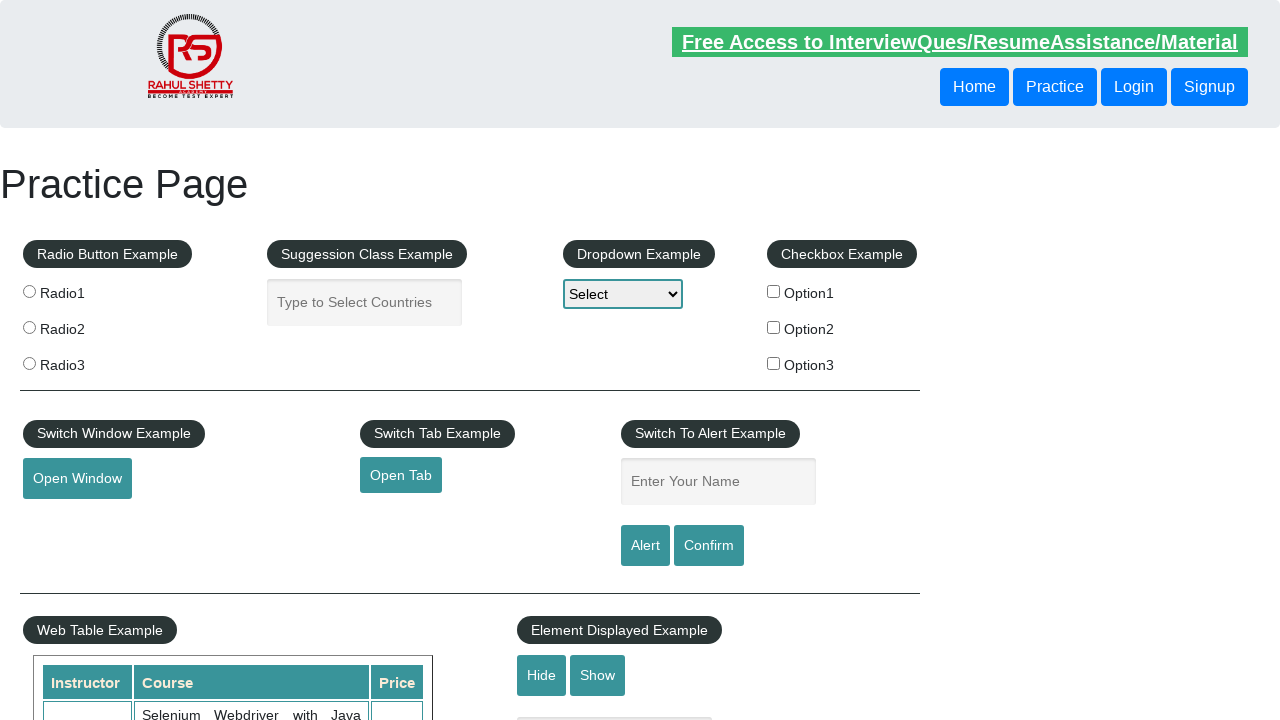

Located footer section with ID 'gf-BIG'
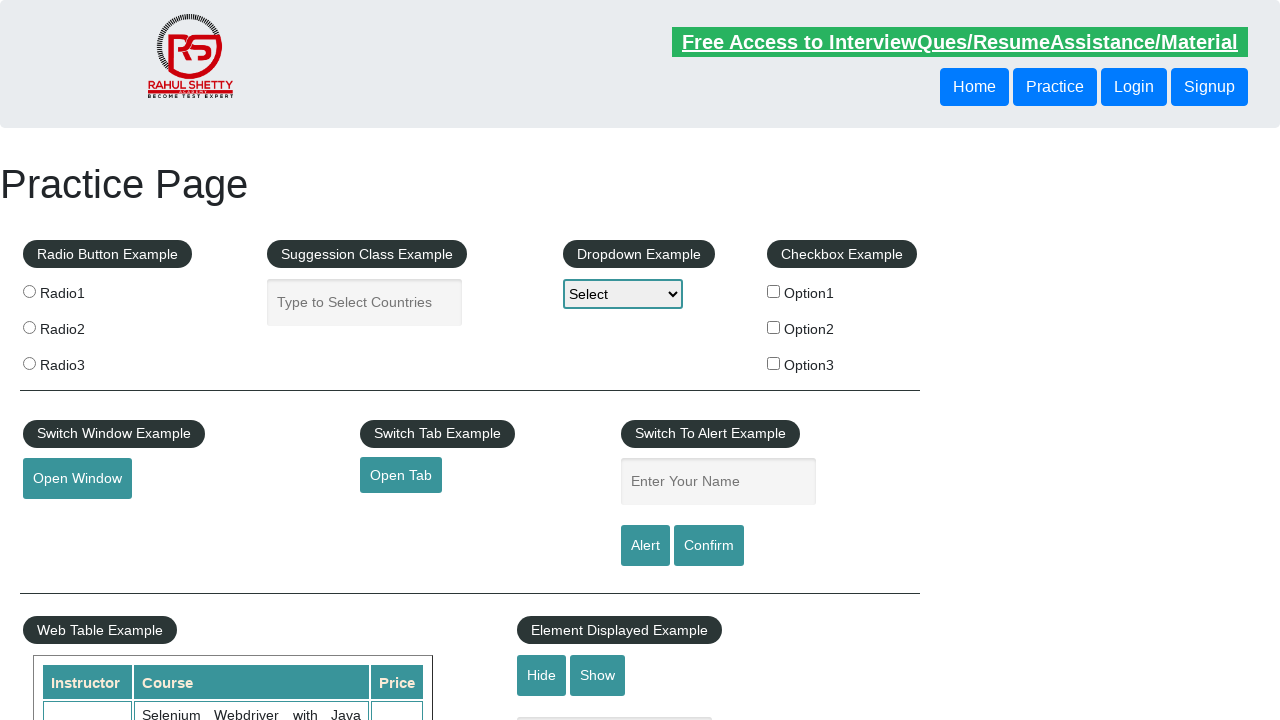

Located all links within footer section
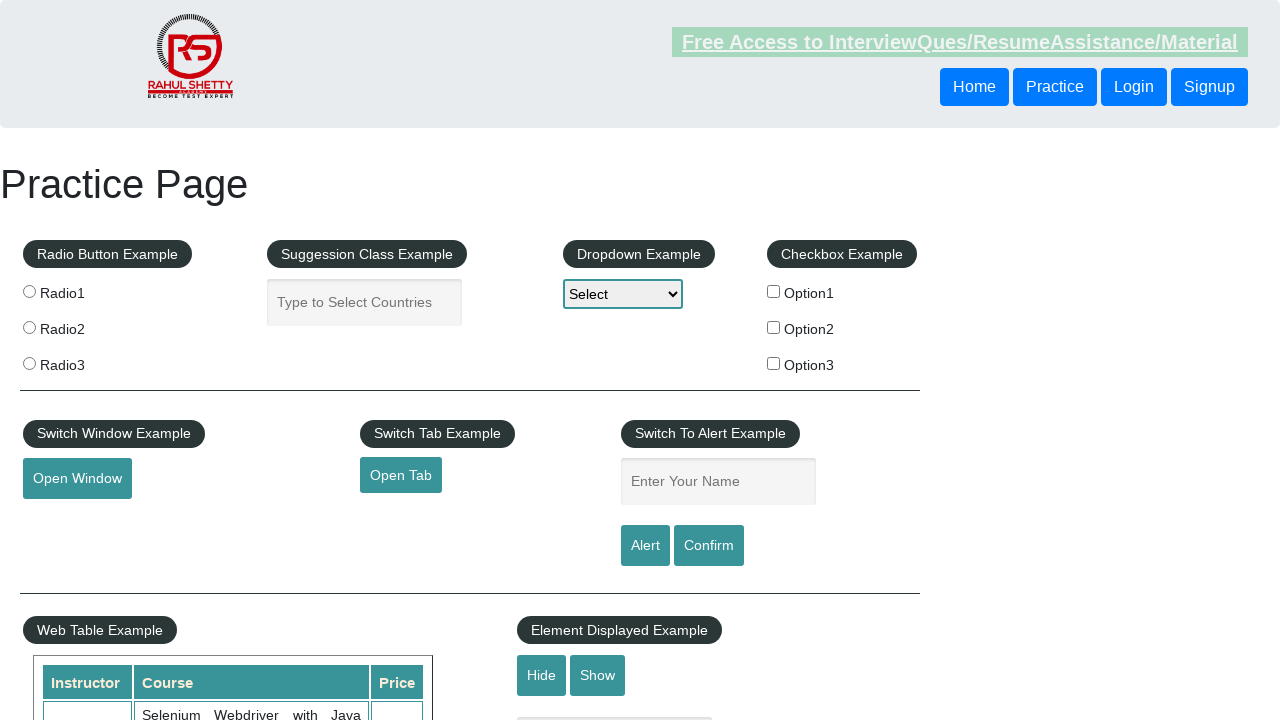

Located first column of footer table
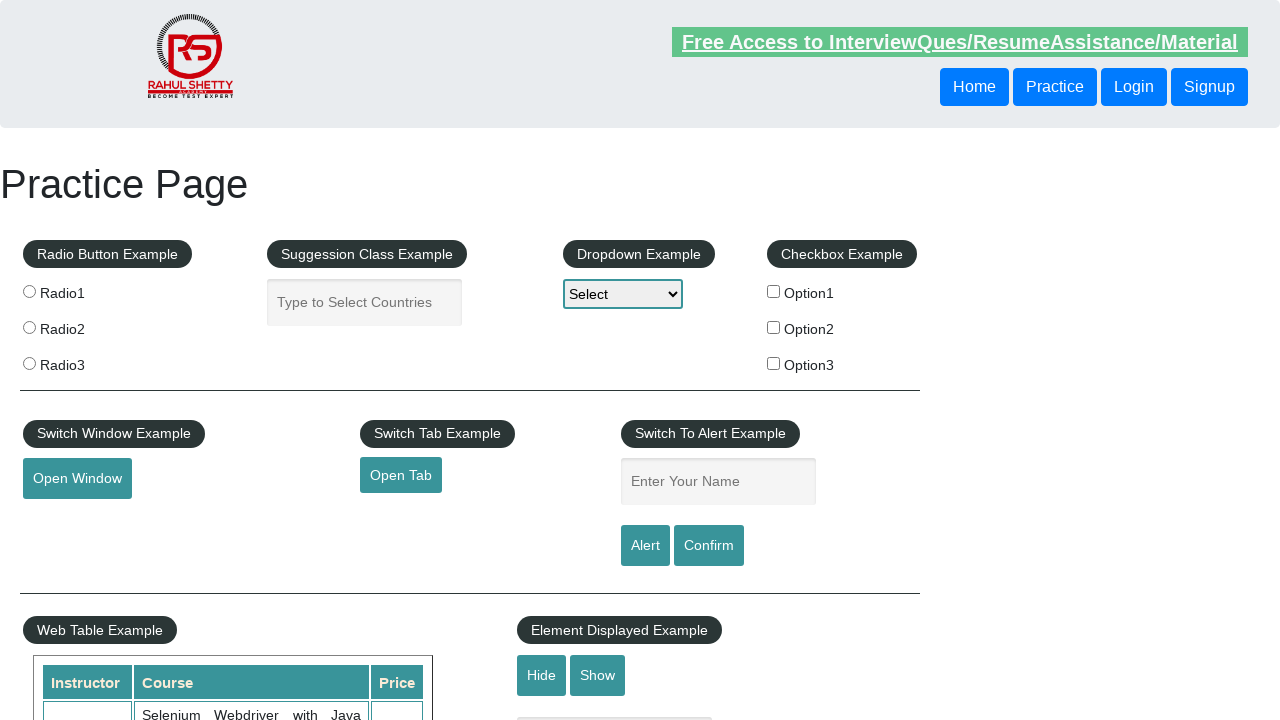

Located all links in first footer column
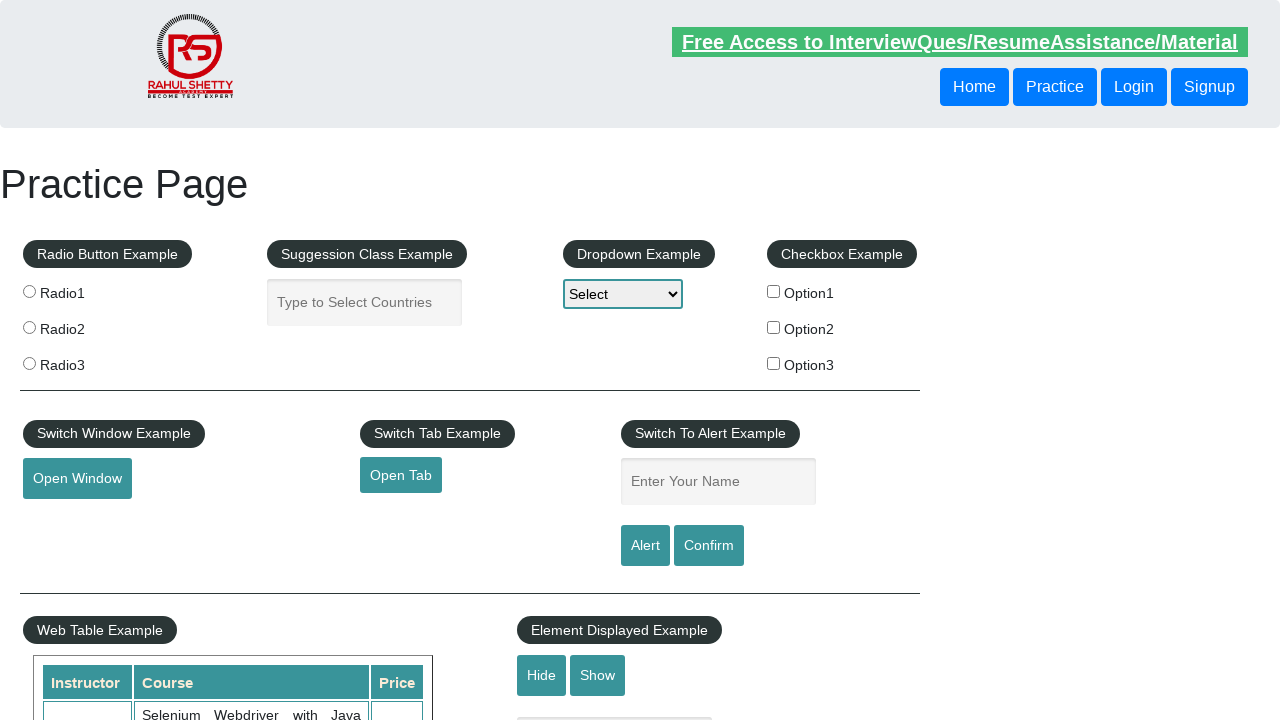

Retrieved link at index 1 from first footer column
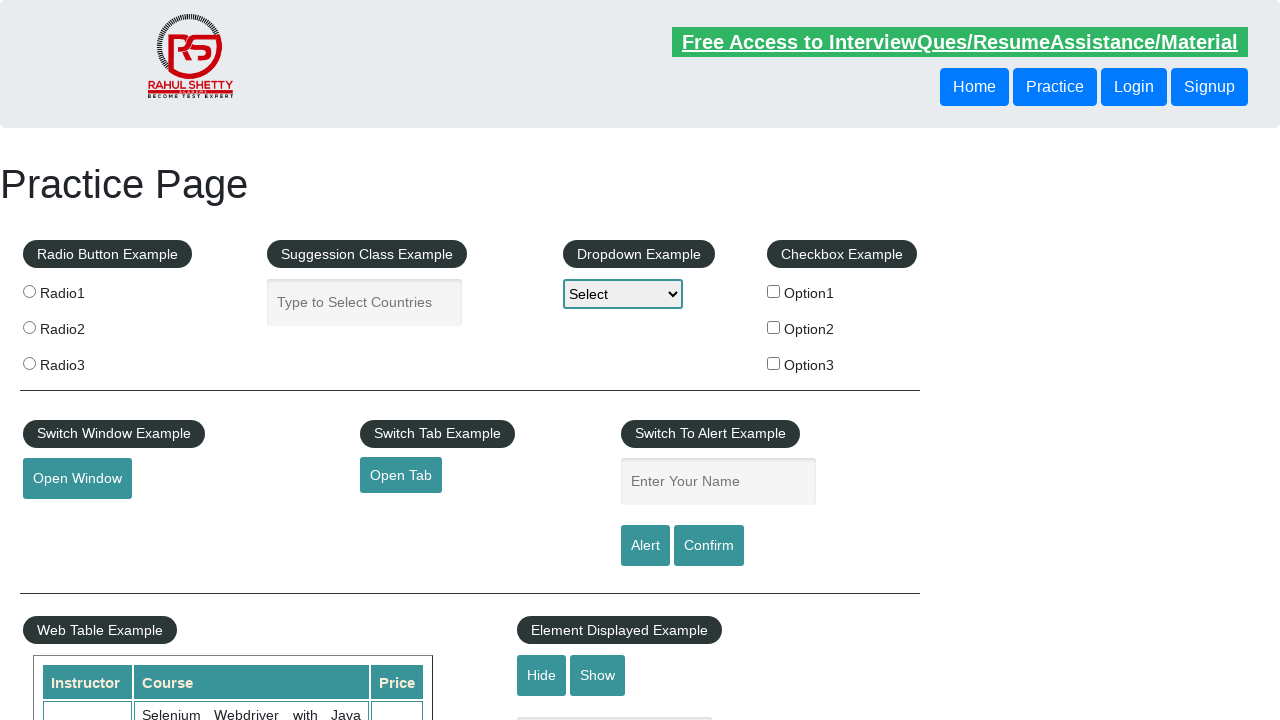

Opened link 1 in new tab using Ctrl+click at (68, 520) on xpath=//table/tbody/tr/td[1]/ul >> a >> nth=1
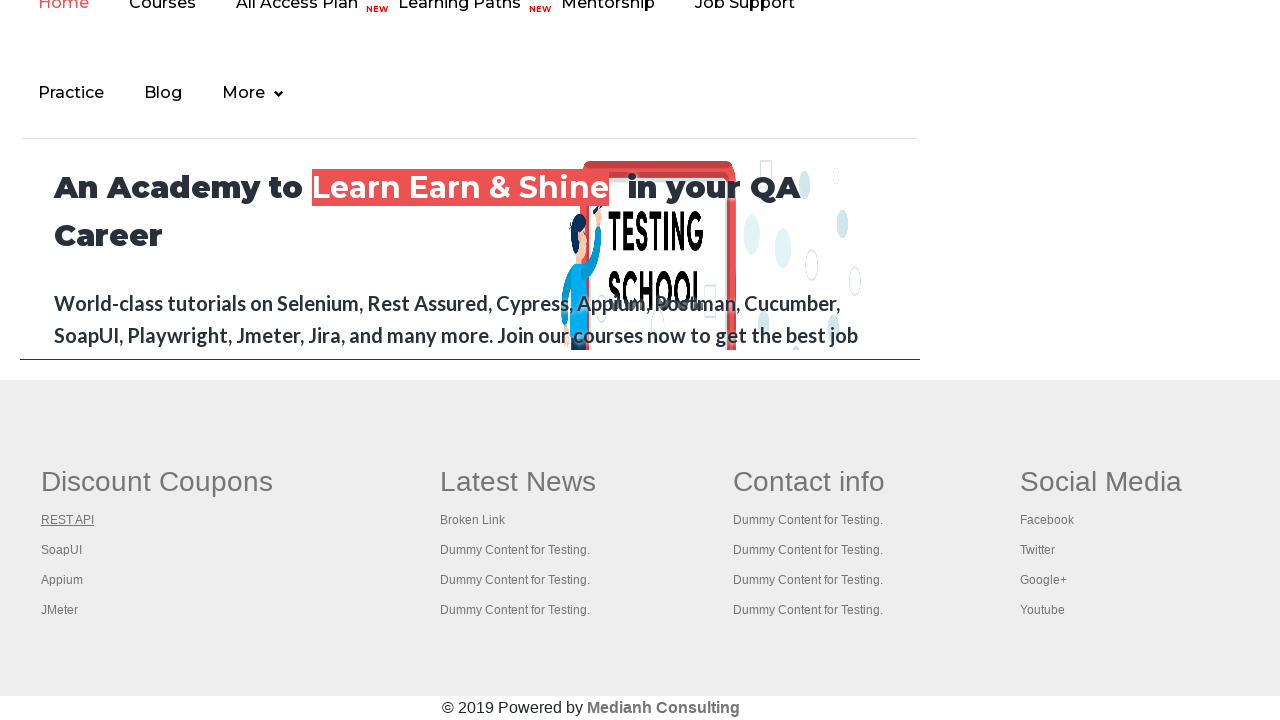

Waited for new tab 1 to load
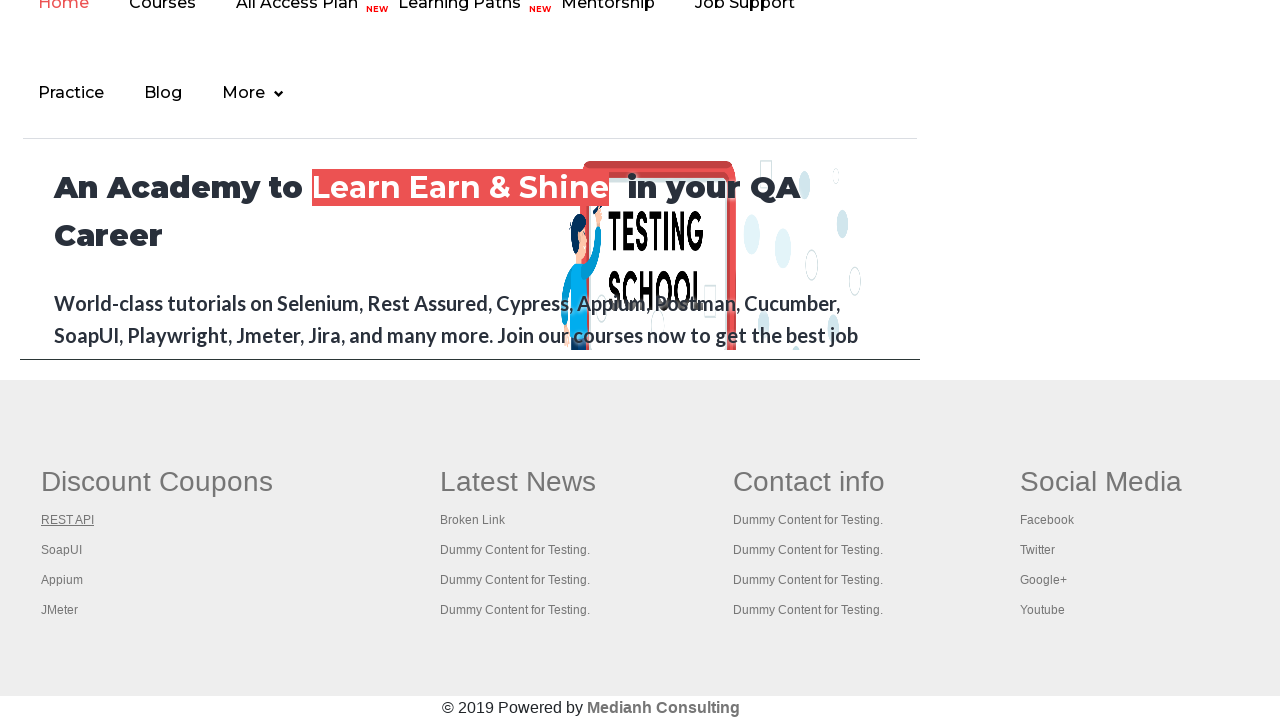

Retrieved title from new tab 1: 'REST API Tutorial'
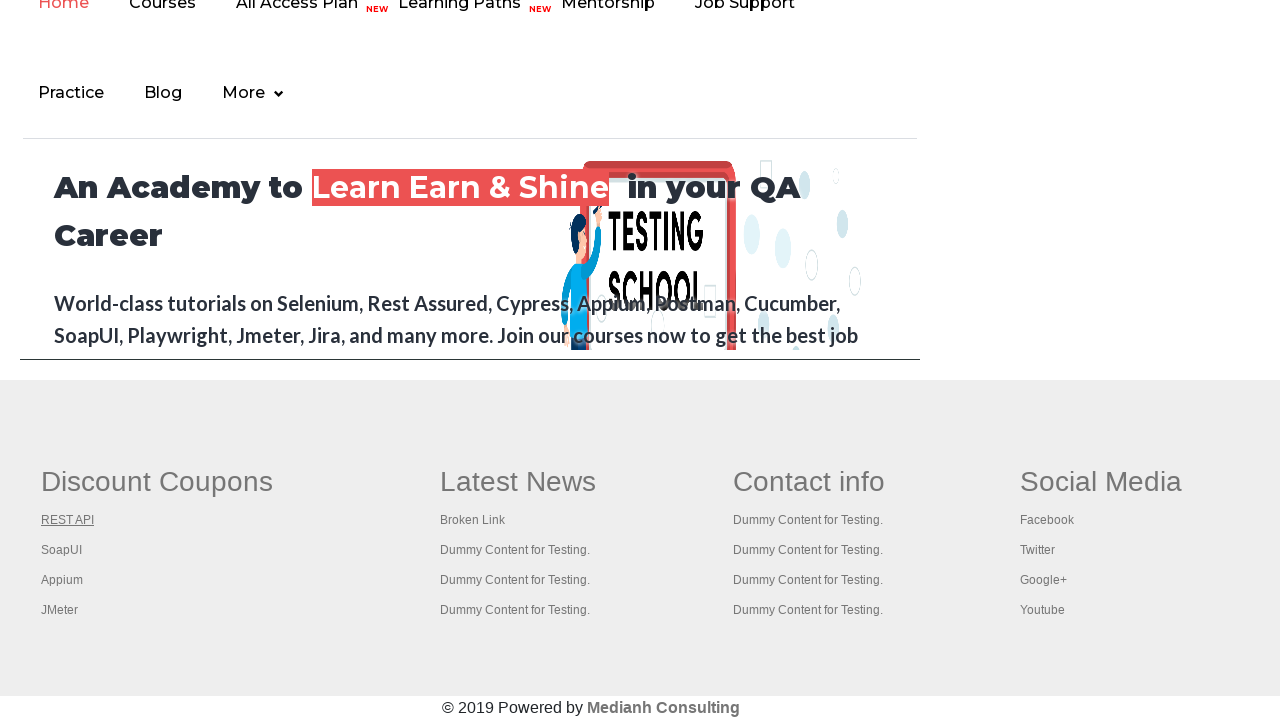

Closed new tab 1
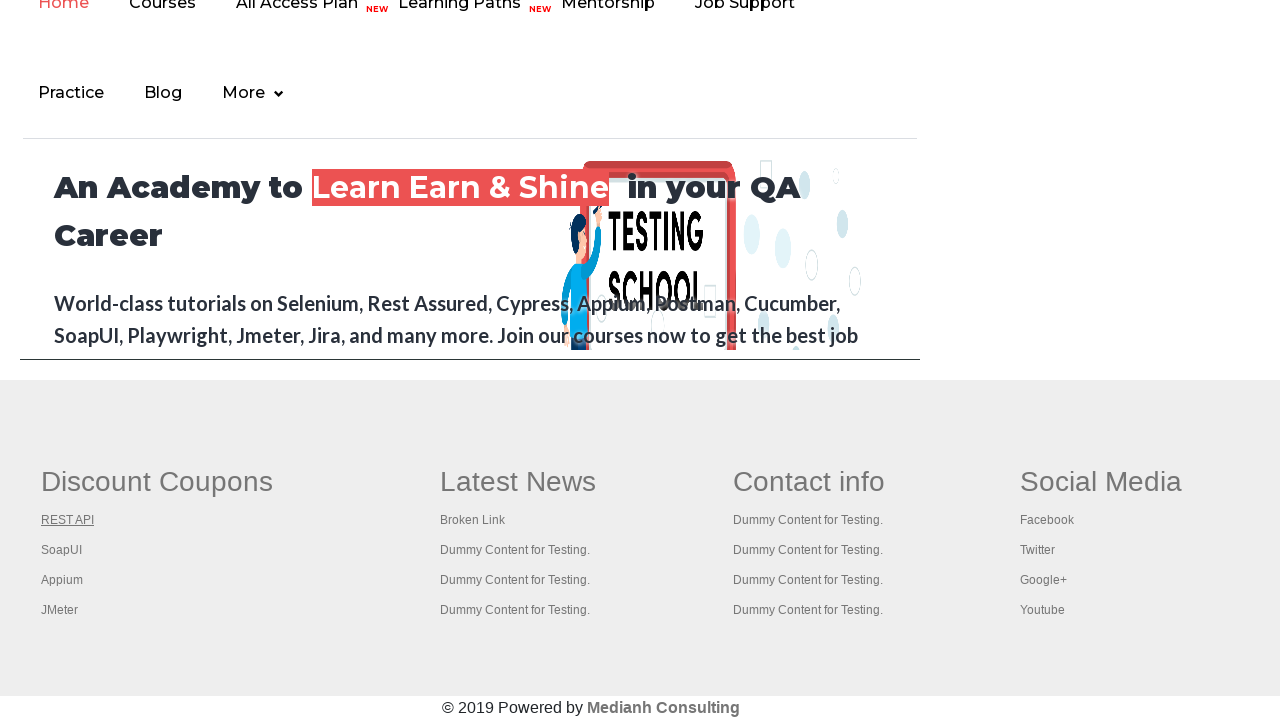

Retrieved link at index 2 from first footer column
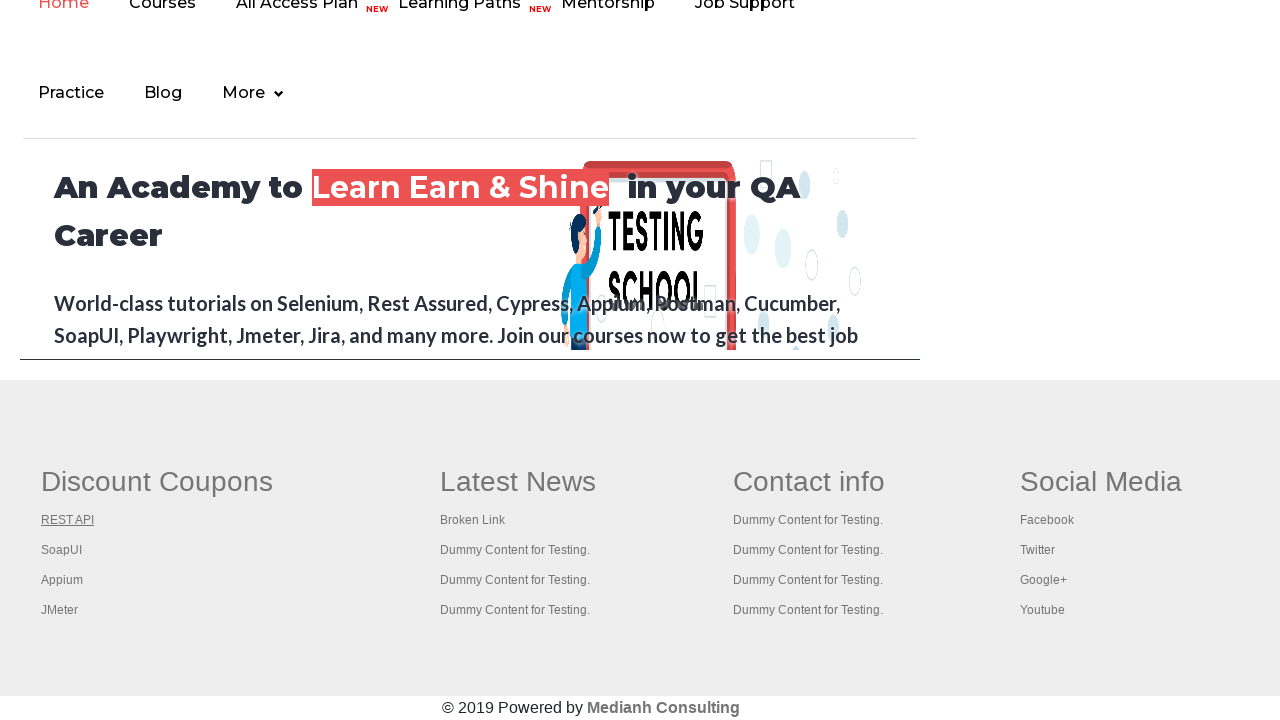

Opened link 2 in new tab using Ctrl+click at (62, 550) on xpath=//table/tbody/tr/td[1]/ul >> a >> nth=2
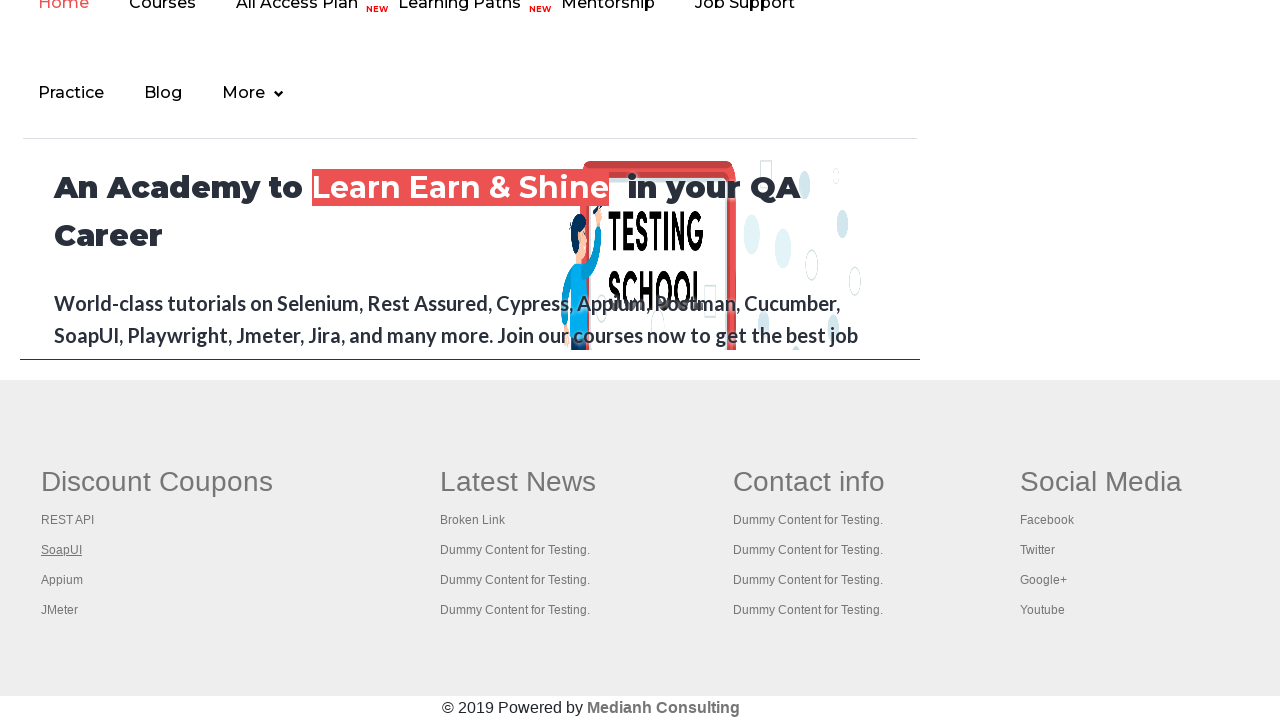

Waited for new tab 2 to load
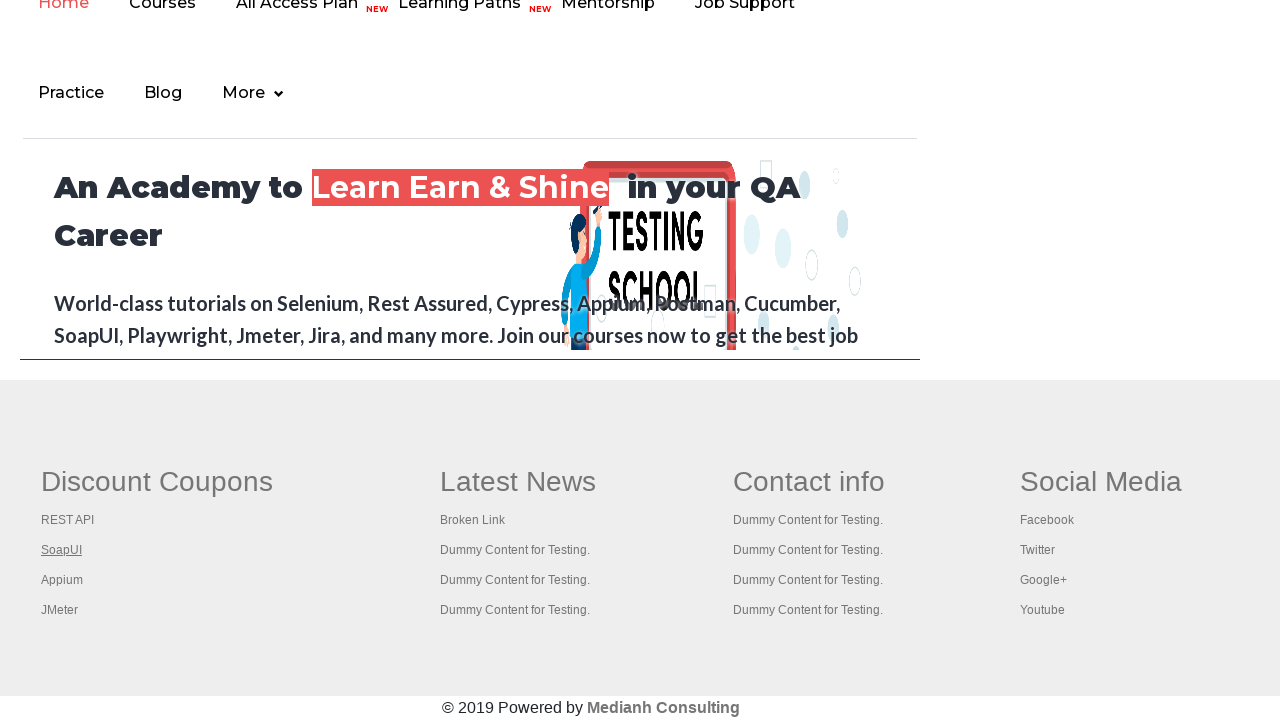

Retrieved title from new tab 2: 'The World’s Most Popular API Testing Tool | SoapUI'
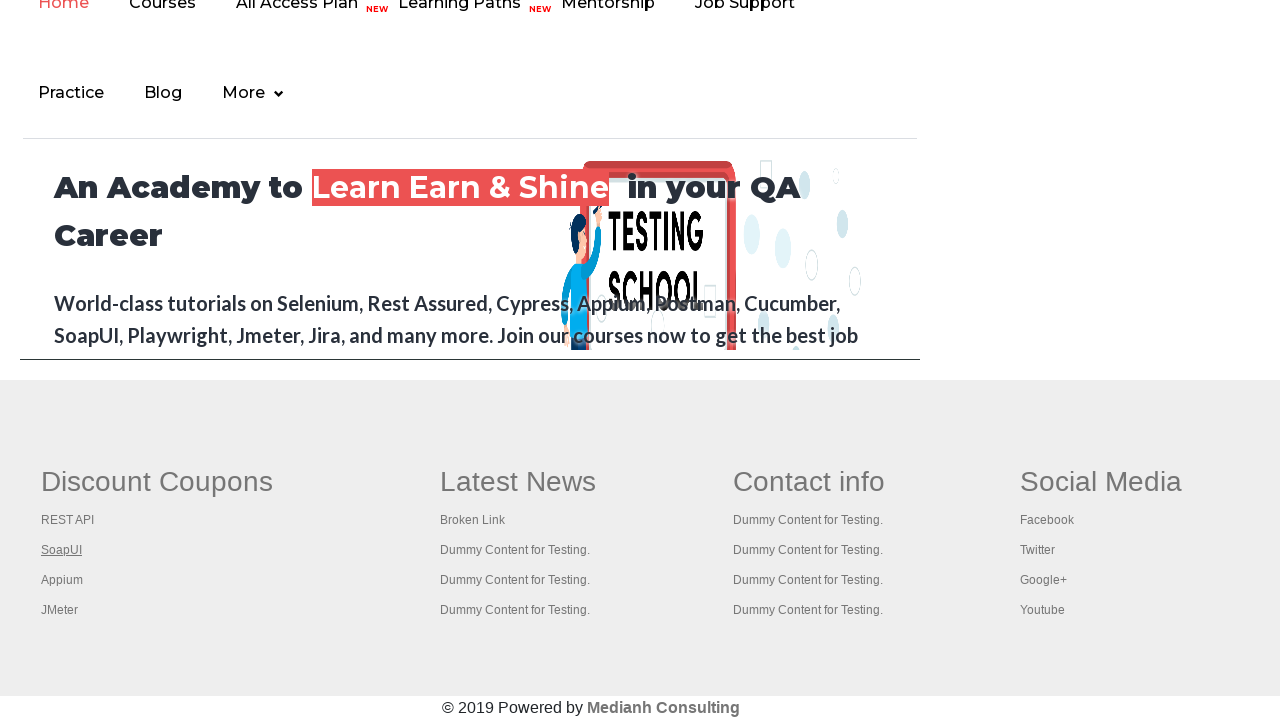

Closed new tab 2
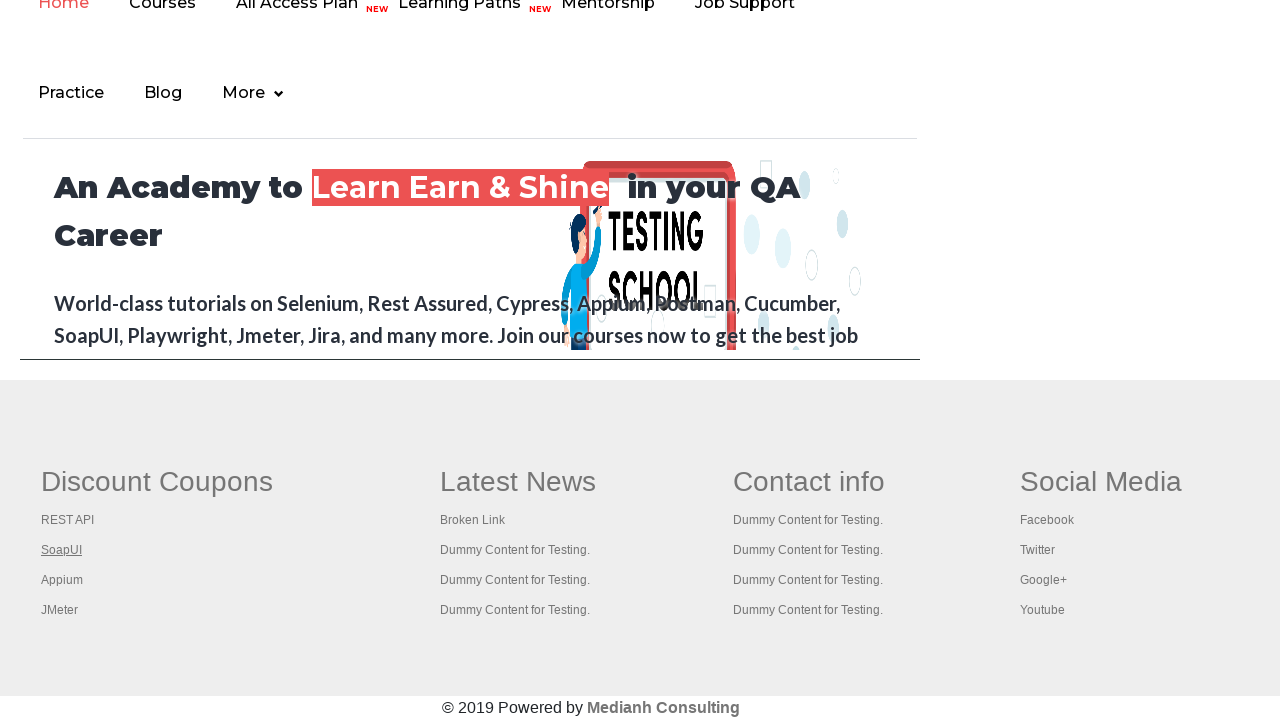

Retrieved link at index 3 from first footer column
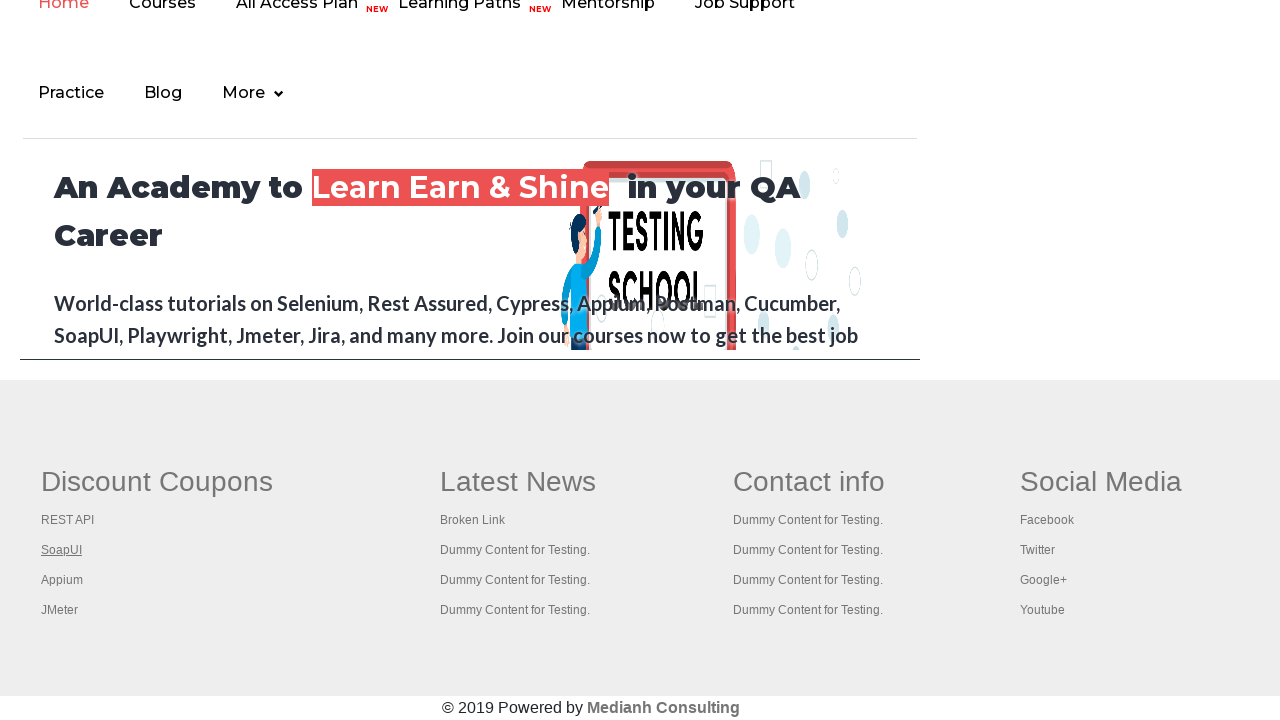

Opened link 3 in new tab using Ctrl+click at (62, 580) on xpath=//table/tbody/tr/td[1]/ul >> a >> nth=3
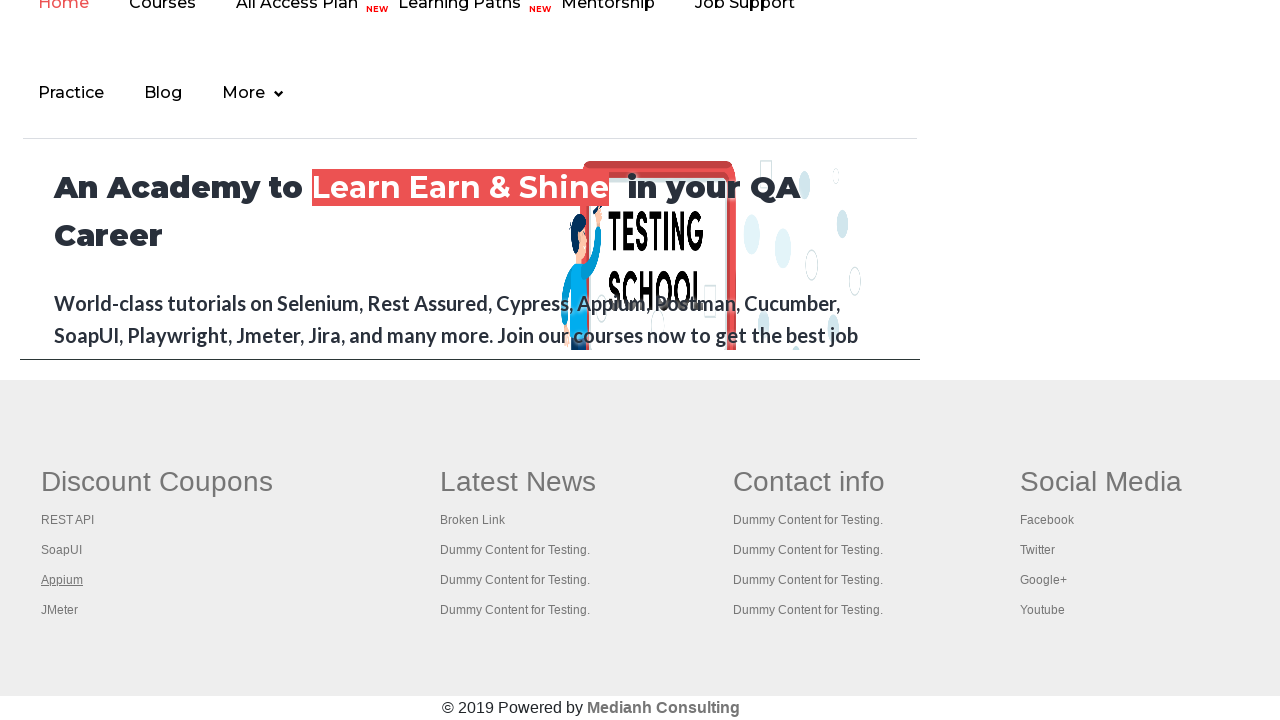

Waited for new tab 3 to load
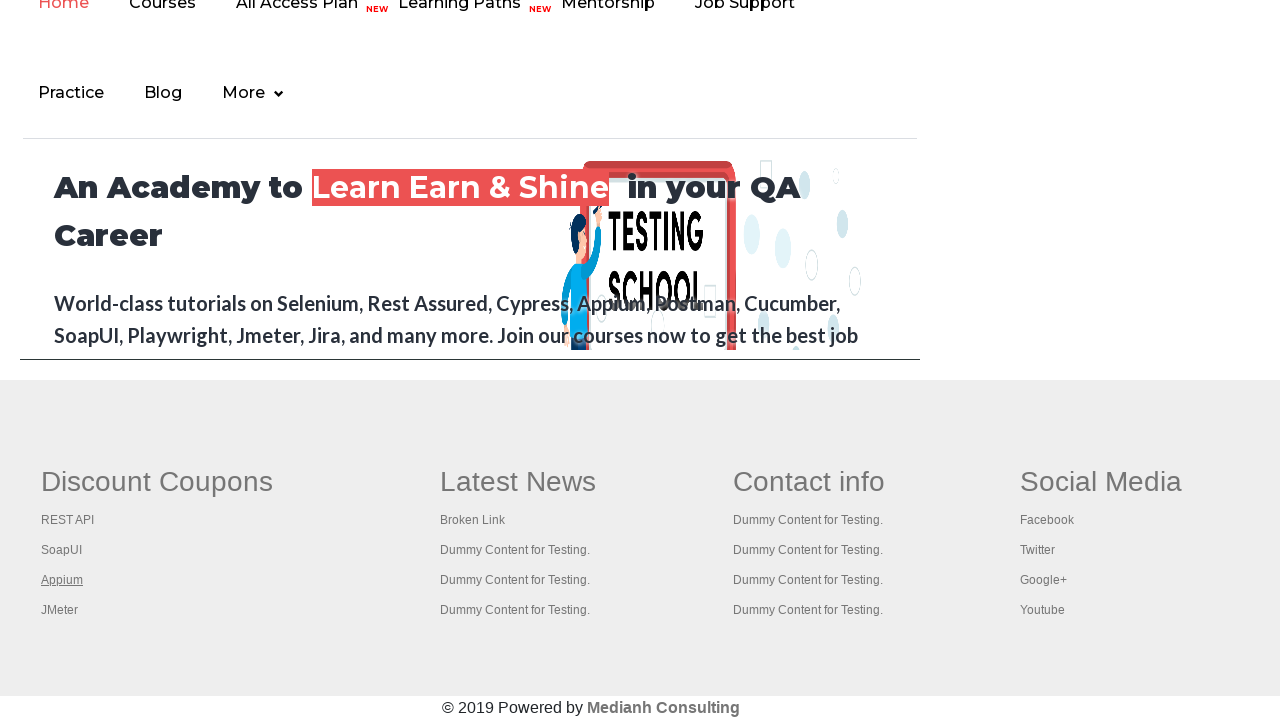

Retrieved title from new tab 3: ''
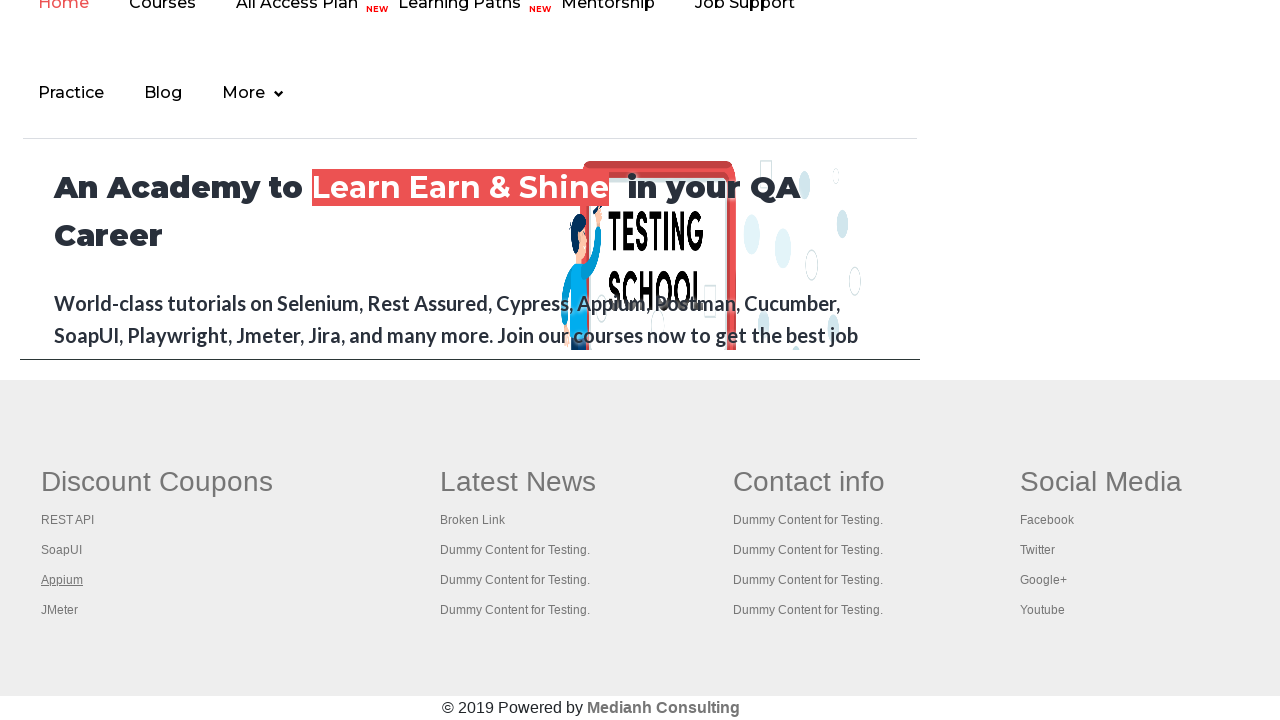

Closed new tab 3
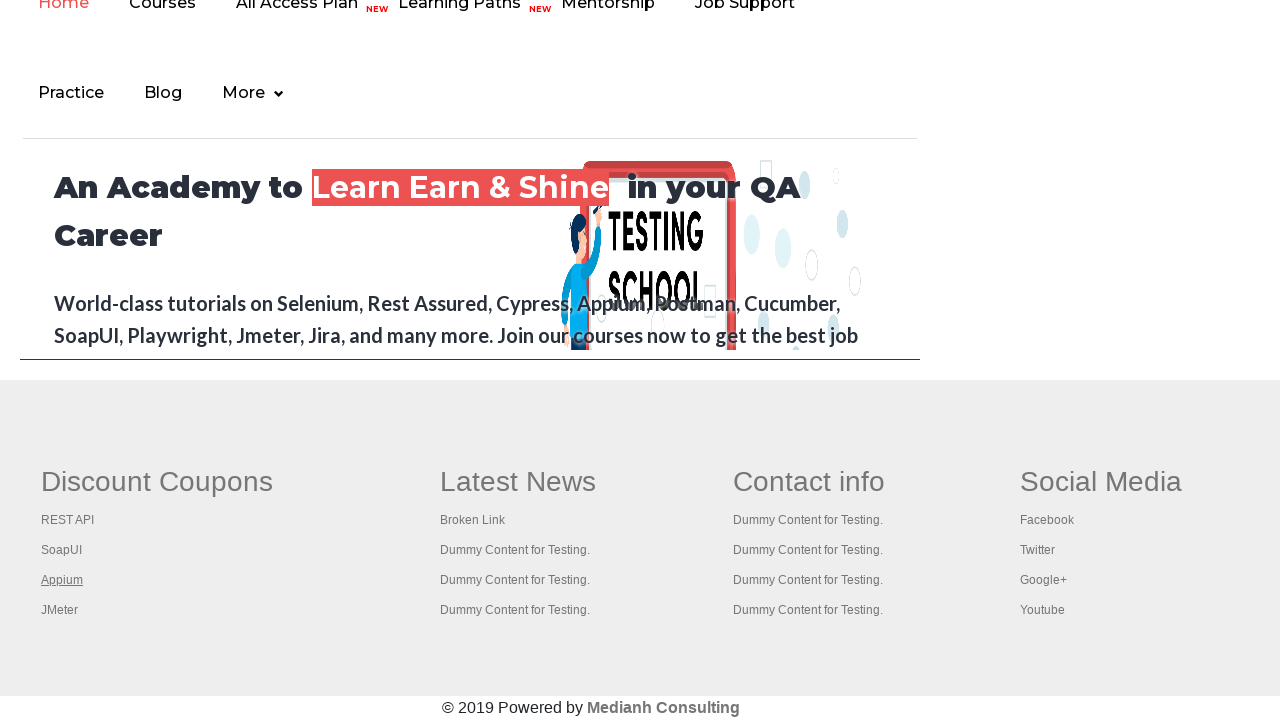

Retrieved link at index 4 from first footer column
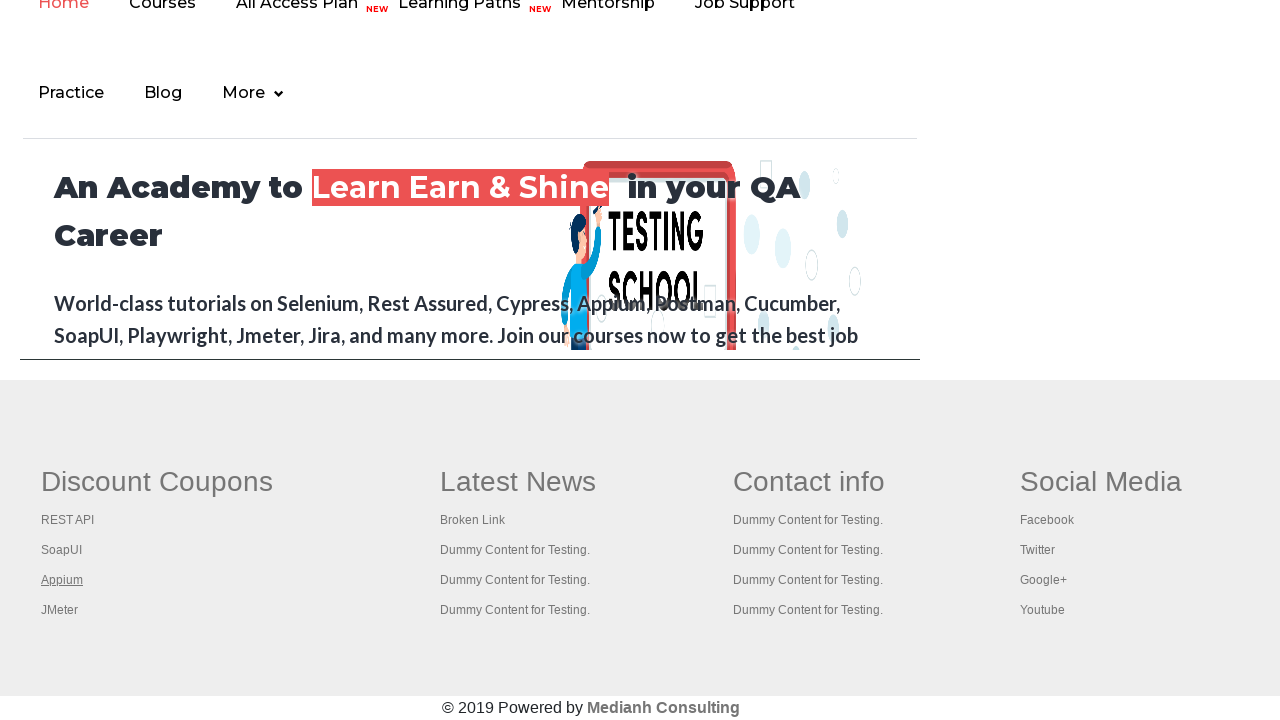

Opened link 4 in new tab using Ctrl+click at (60, 610) on xpath=//table/tbody/tr/td[1]/ul >> a >> nth=4
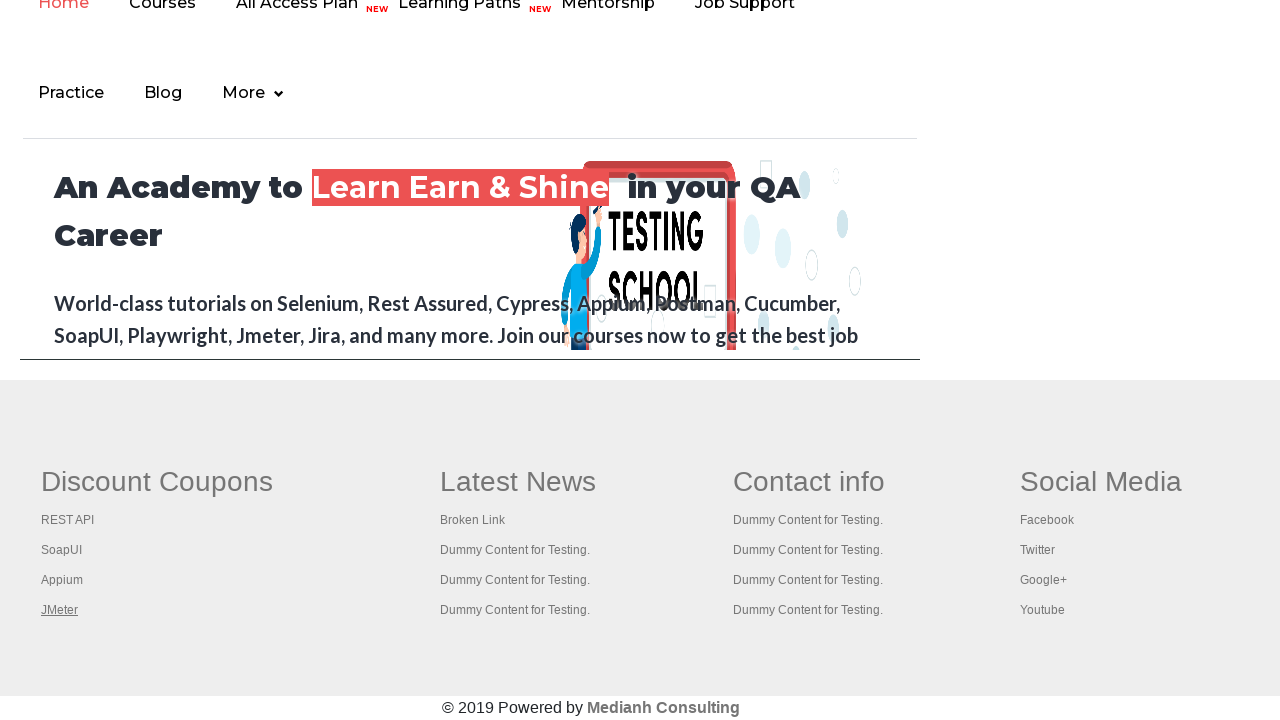

Waited for new tab 4 to load
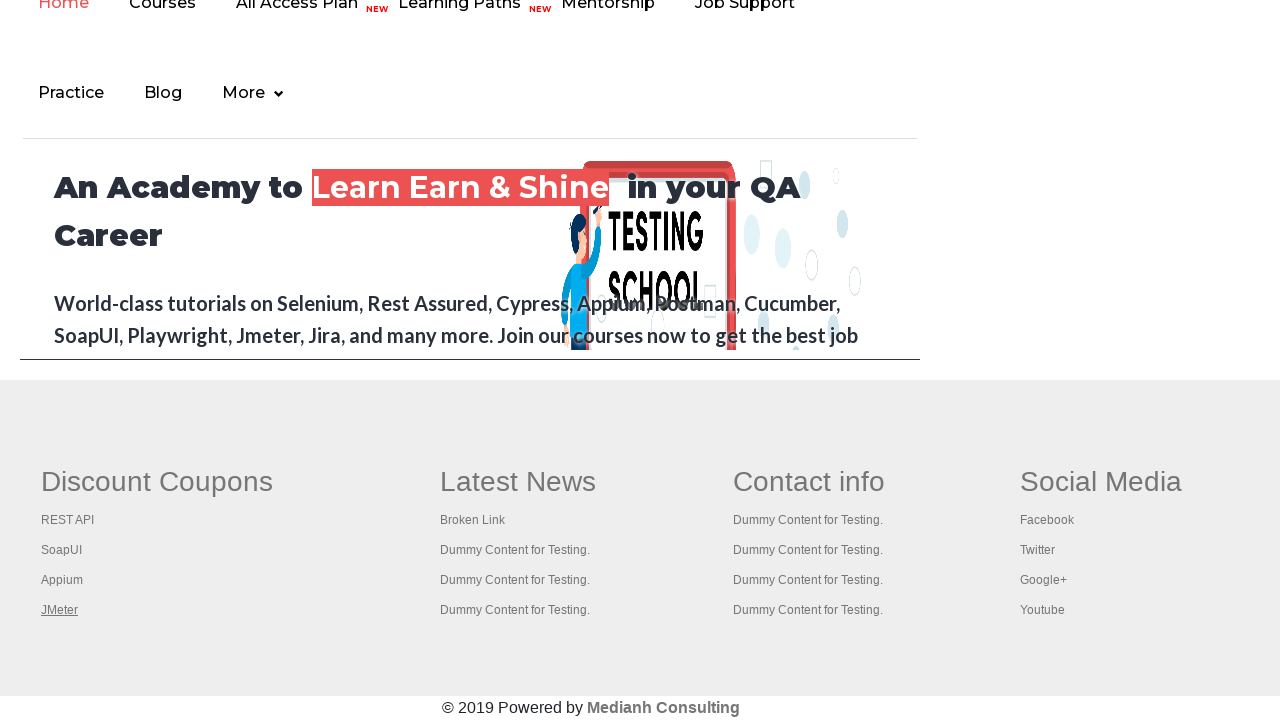

Retrieved title from new tab 4: 'Apache JMeter - Apache JMeter™'
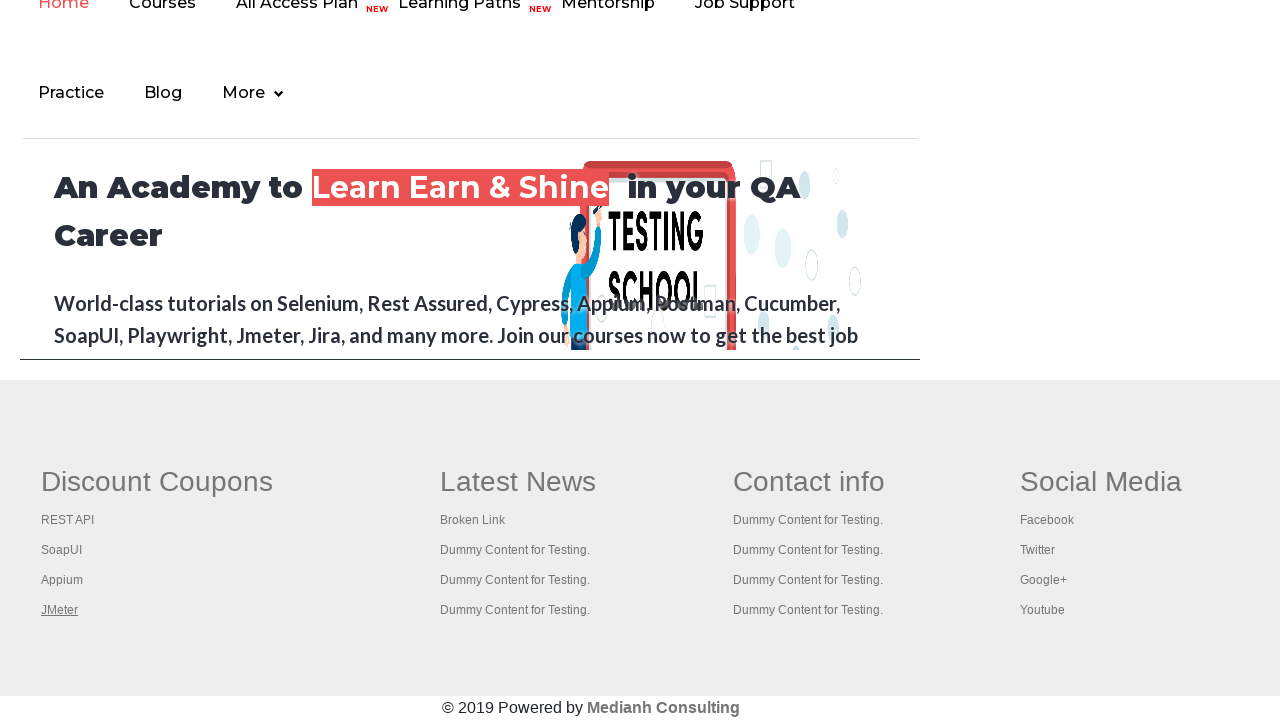

Closed new tab 4
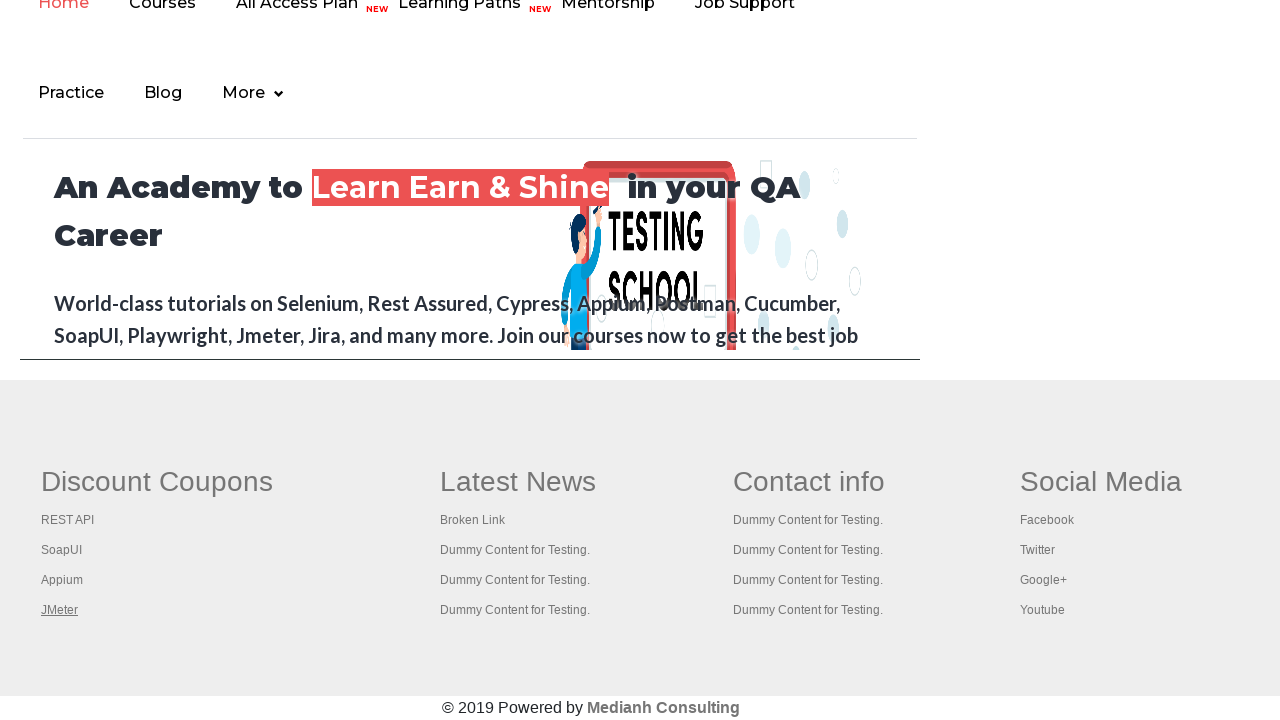

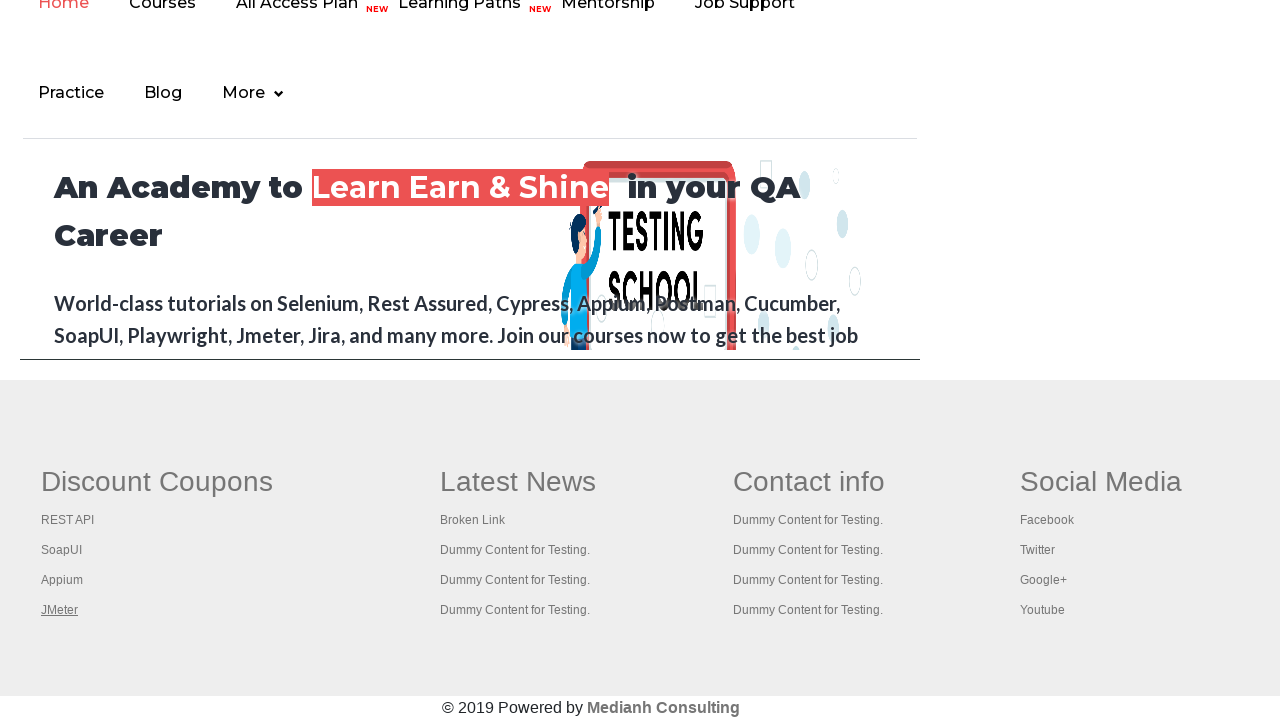